Tests navigation menu interaction by hovering over the SwitchTo dropdown and clicking on the Frames option

Starting URL: https://demo.automationtesting.in/Datepicker.html

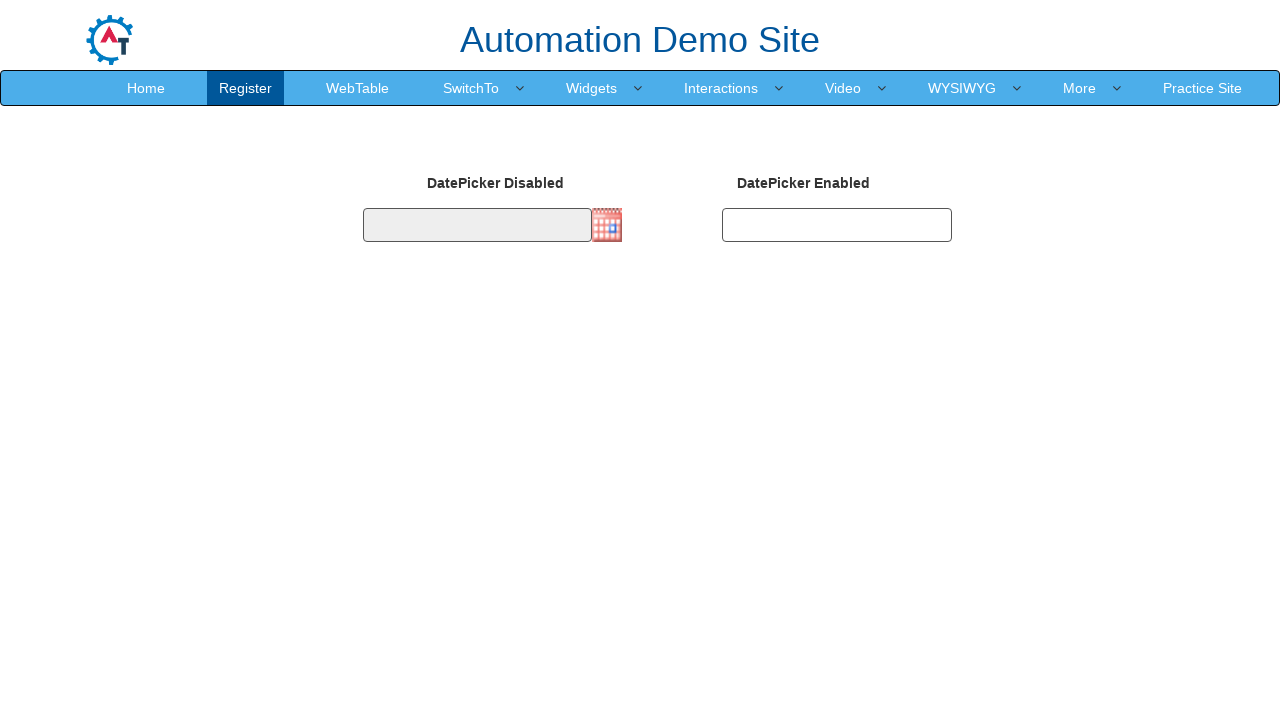

Hovered over SwitchTo dropdown menu at (471, 88) on xpath=//a[normalize-space()='SwitchTo']
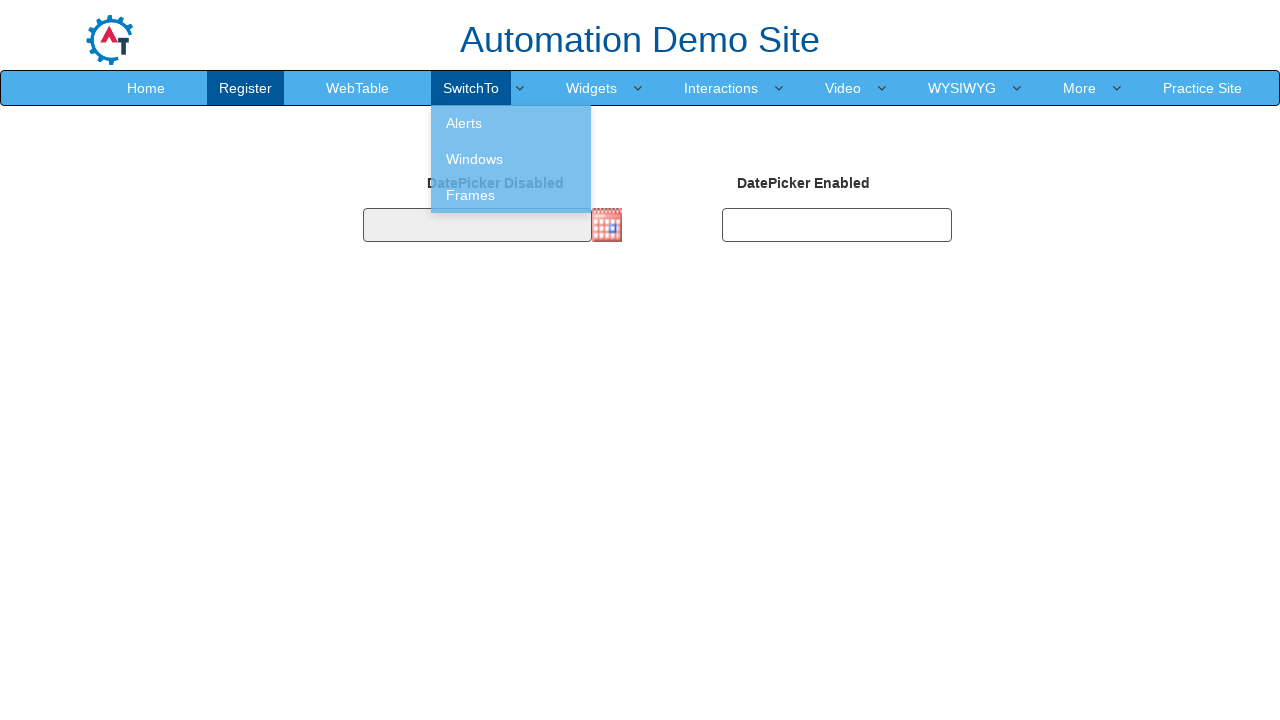

Clicked on Frames option from SwitchTo dropdown at (511, 195) on xpath=//a[normalize-space()='Frames']
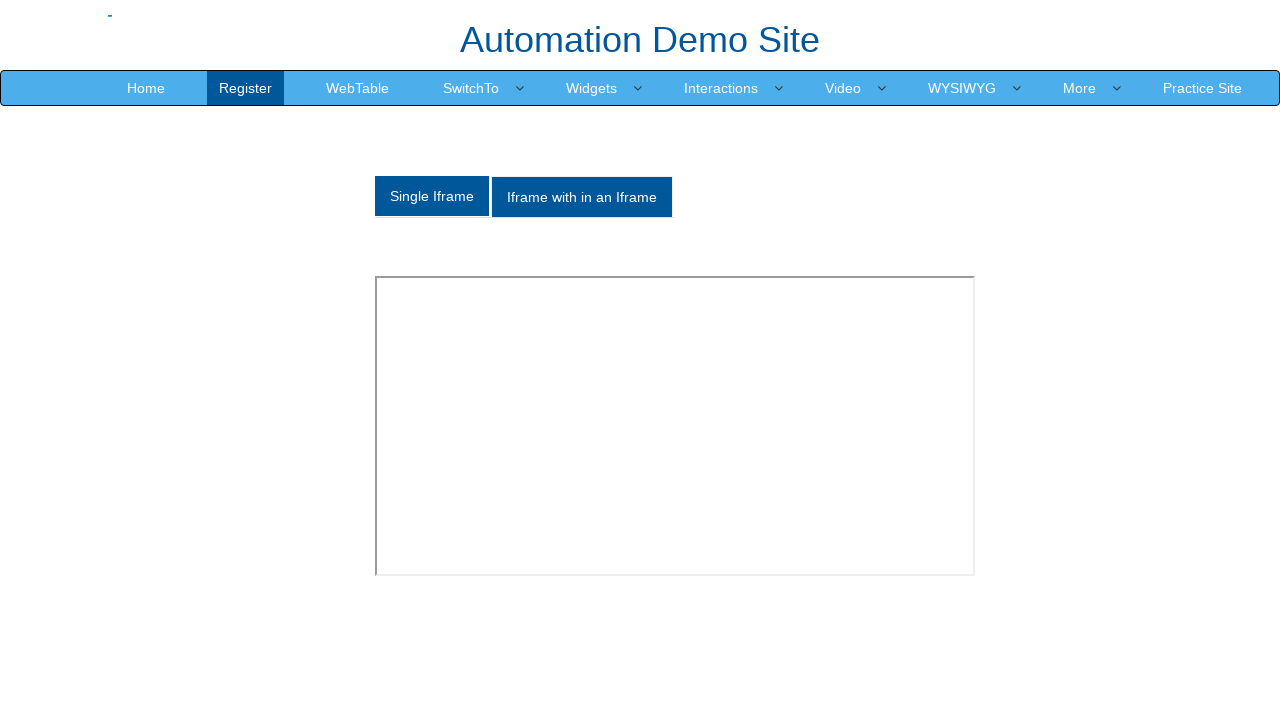

Navigation to Frames page completed (networkidle)
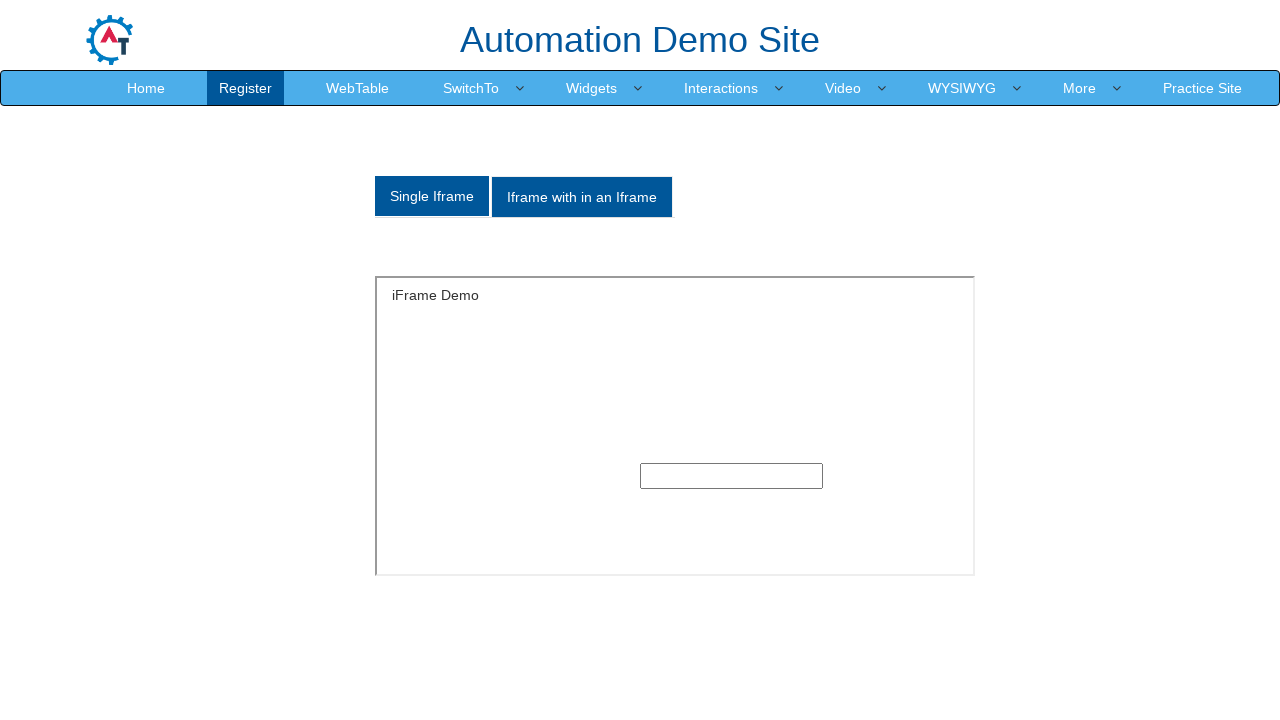

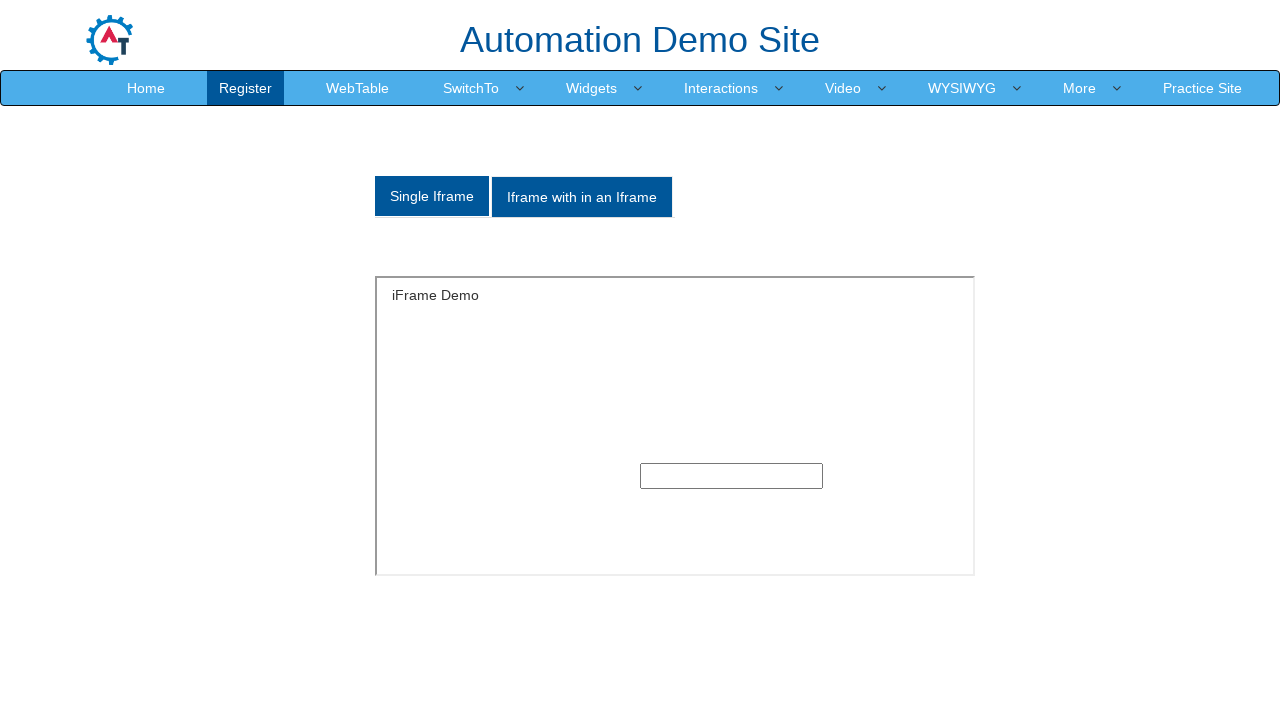